Tests checkbox interaction by verifying a checkbox element exists and clicking it if it's not already selected

Starting URL: https://the-internet.herokuapp.com/checkboxes

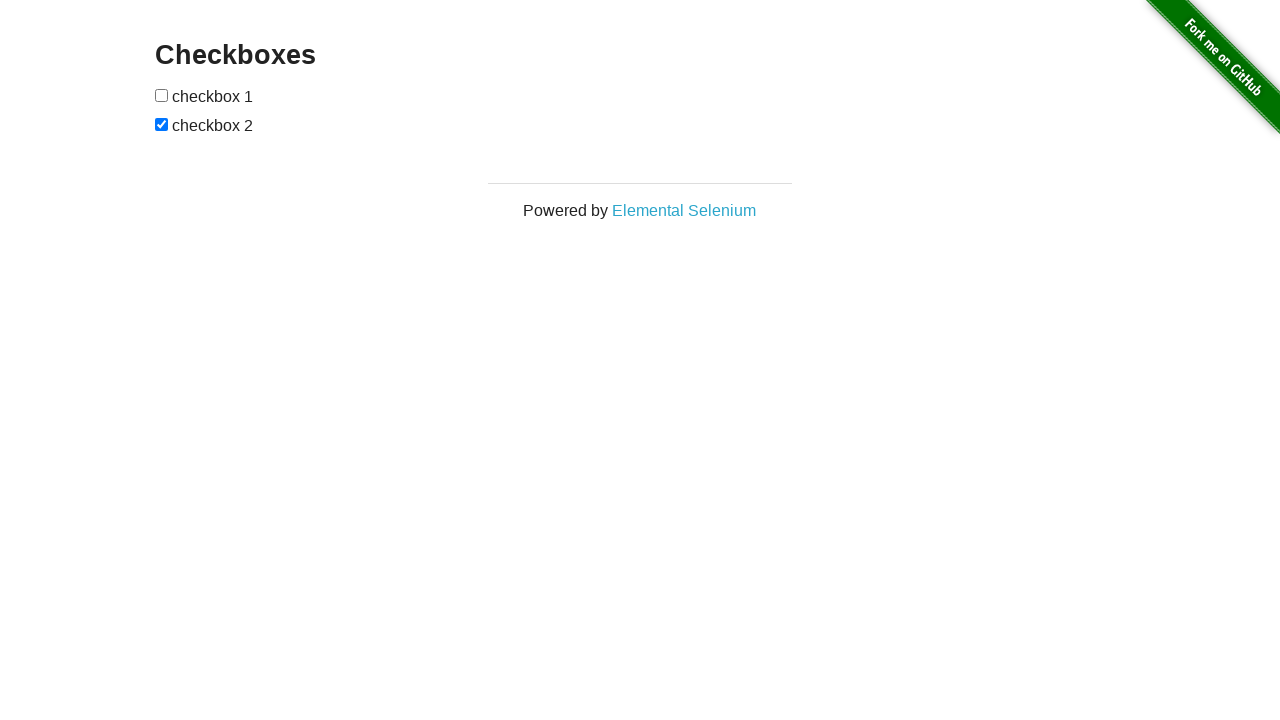

Located the first checkbox element
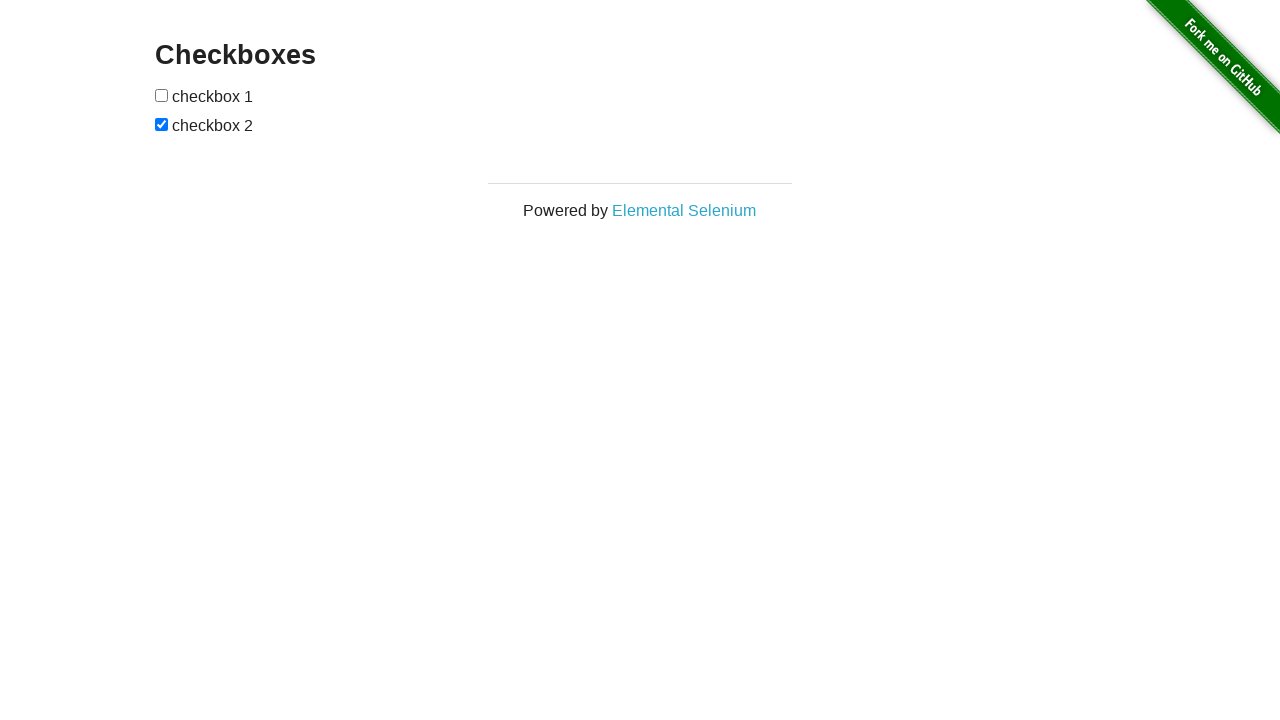

Verified checkbox element is present
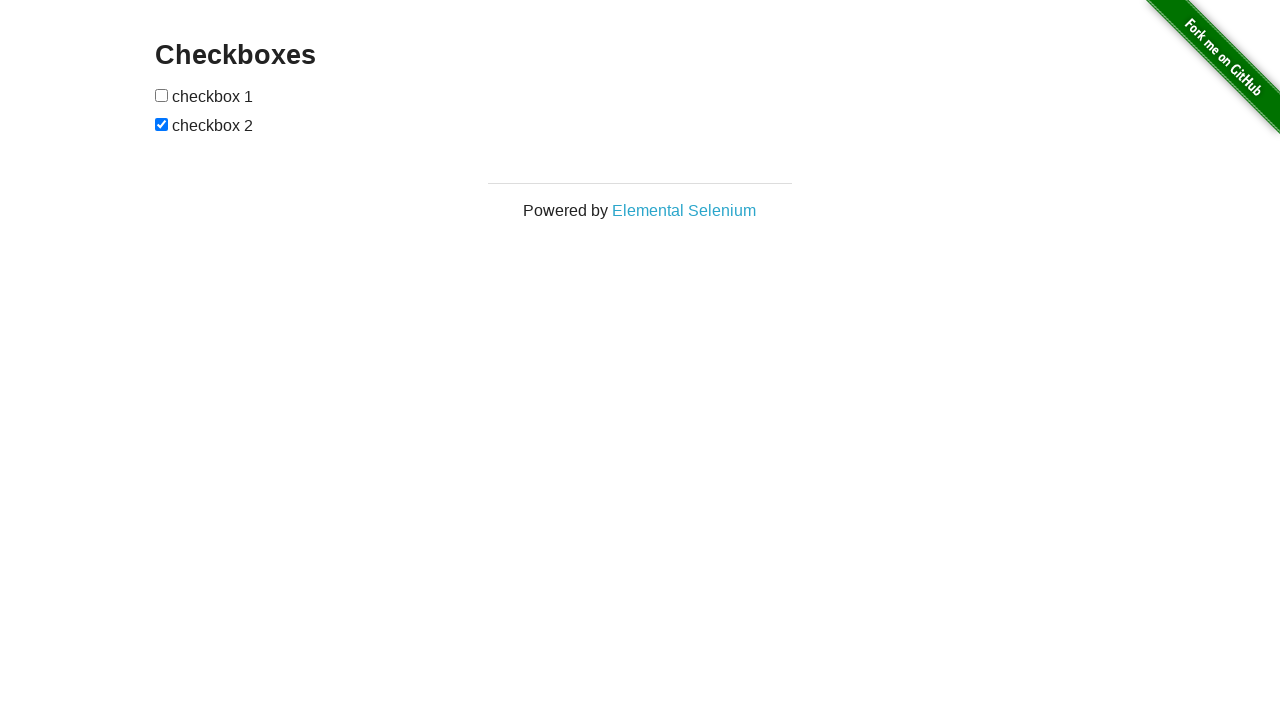

Checkbox is not selected
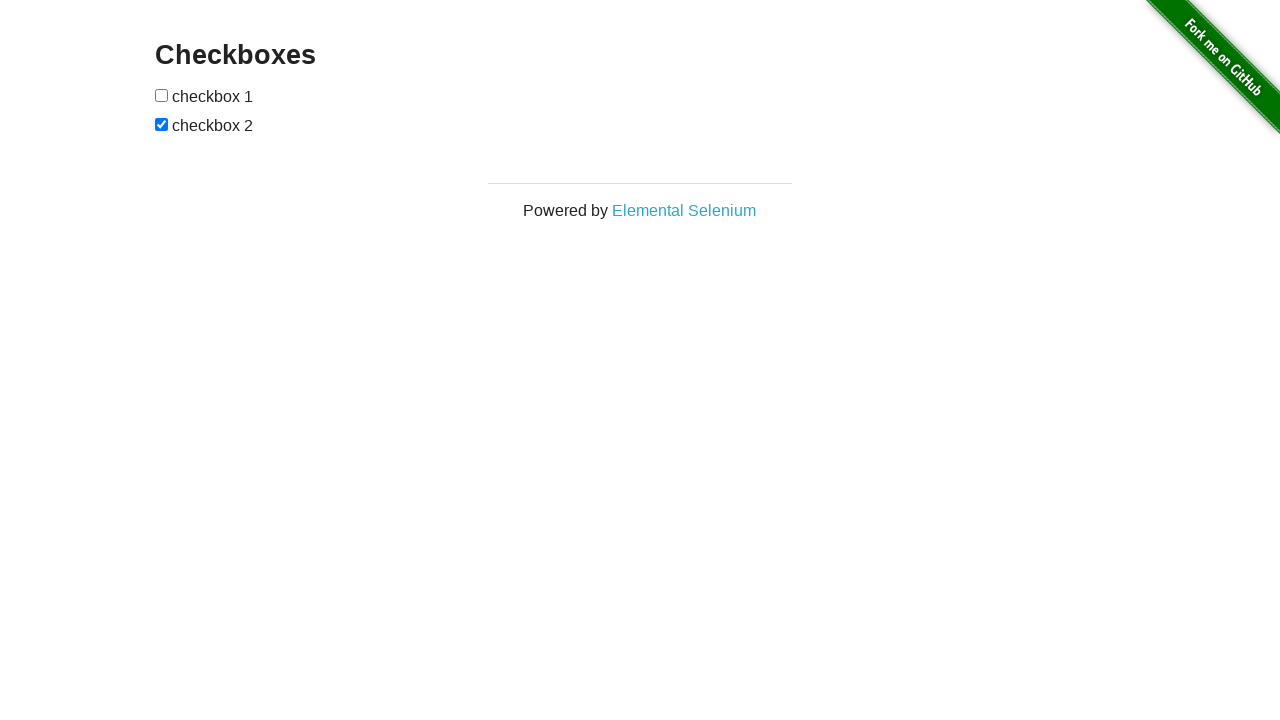

Clicked checkbox to select it at (162, 95) on xpath=//*[@id='checkboxes']/input[1]
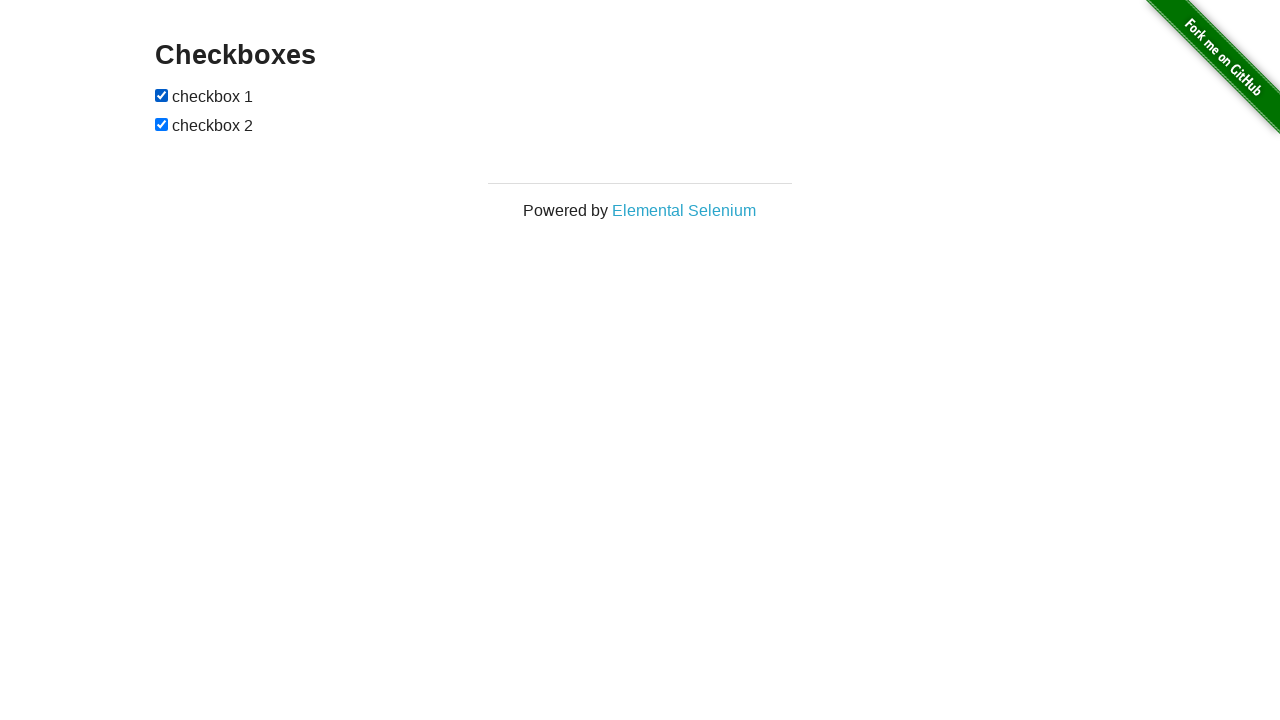

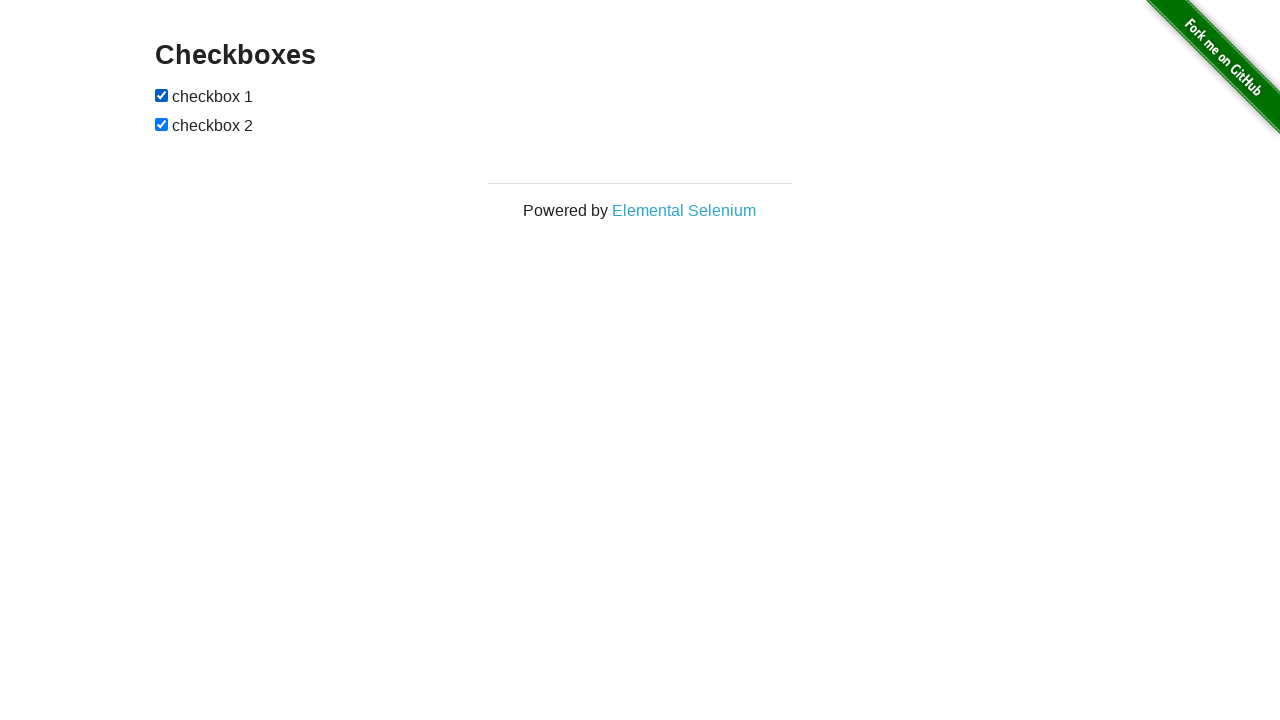